Tests dynamic content loading by clicking a button and waiting for welcome message to appear after scrolling to the element

Starting URL: https://www.automationtestinginsider.com/2019/08/textarea-textarea-element-defines-multi.html

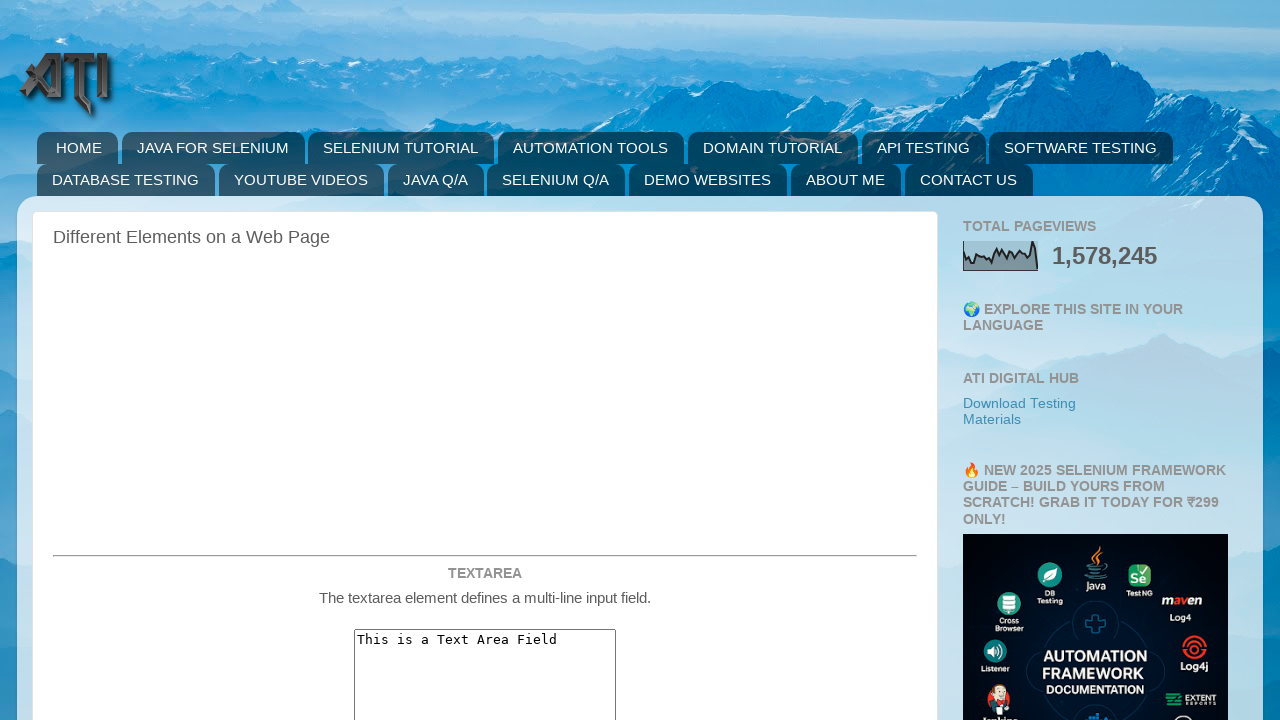

Scrolled down 3900 pixels to reach test button area
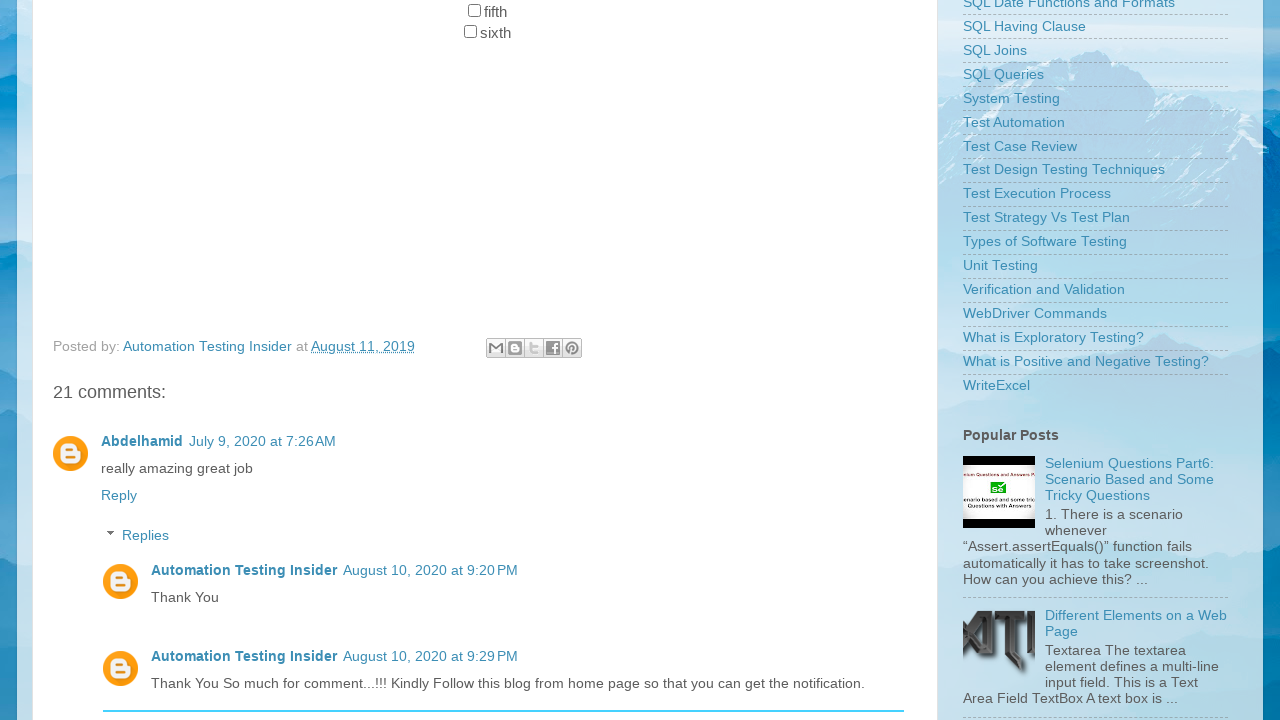

Clicked test button with ID 'testWait123' to trigger dynamic content loading at (485, 360) on #testWait123
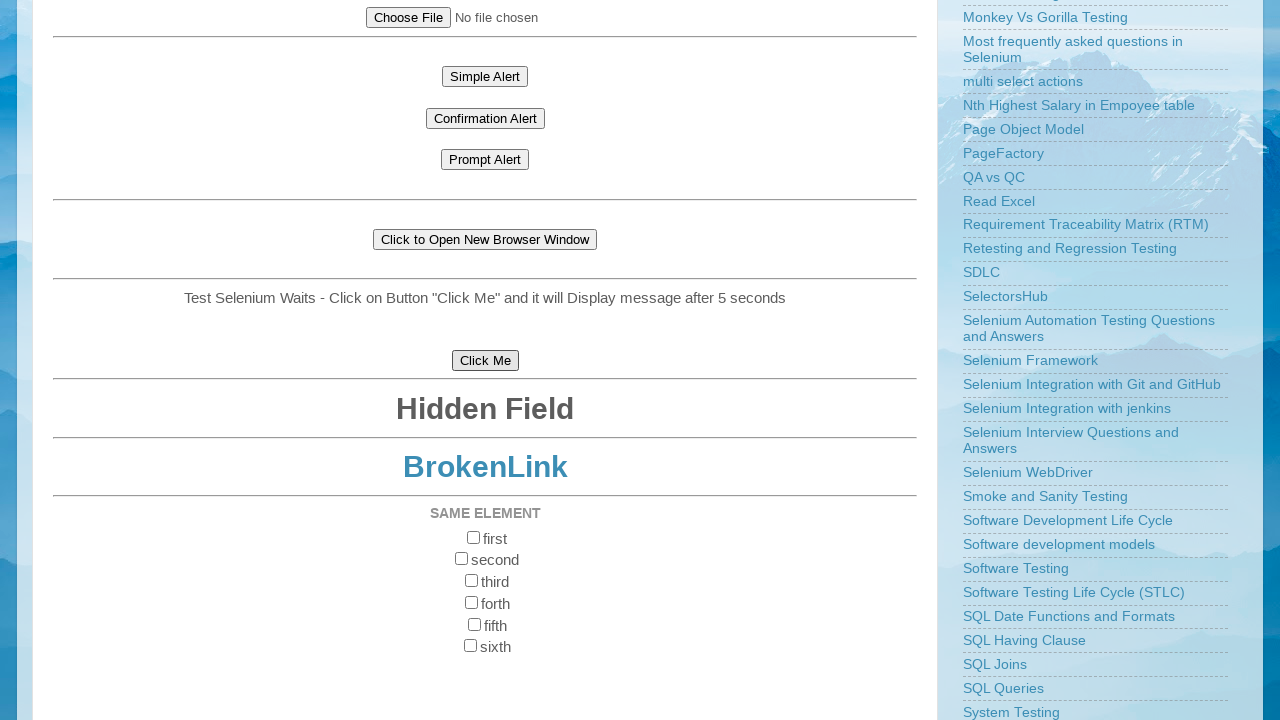

Welcome message appeared after button click
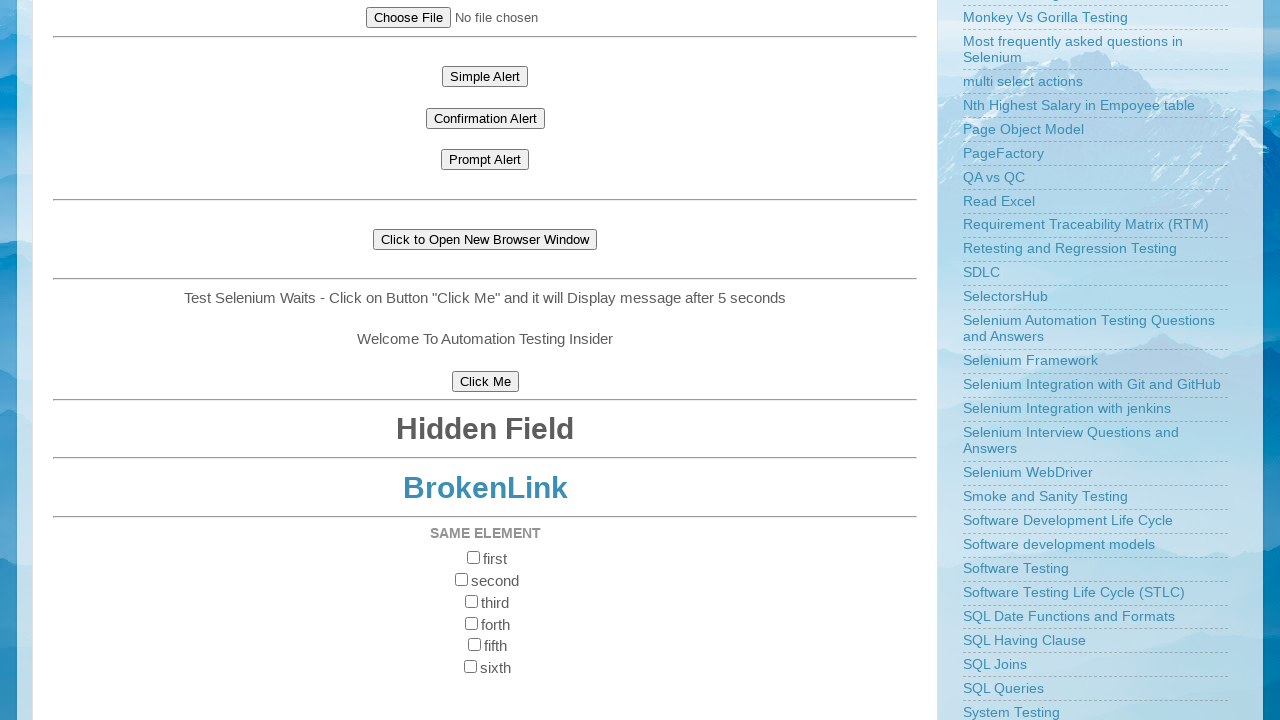

Retrieved welcome message text: 'Welcome To Automation Testing Insider'
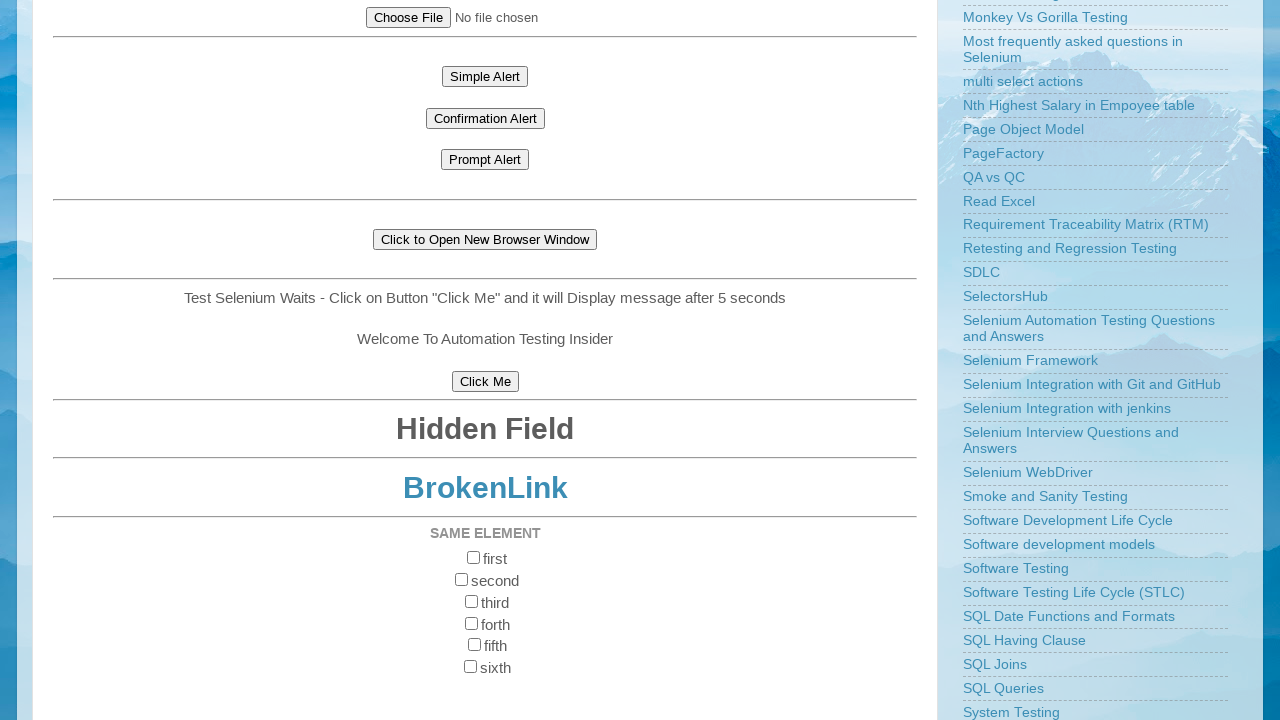

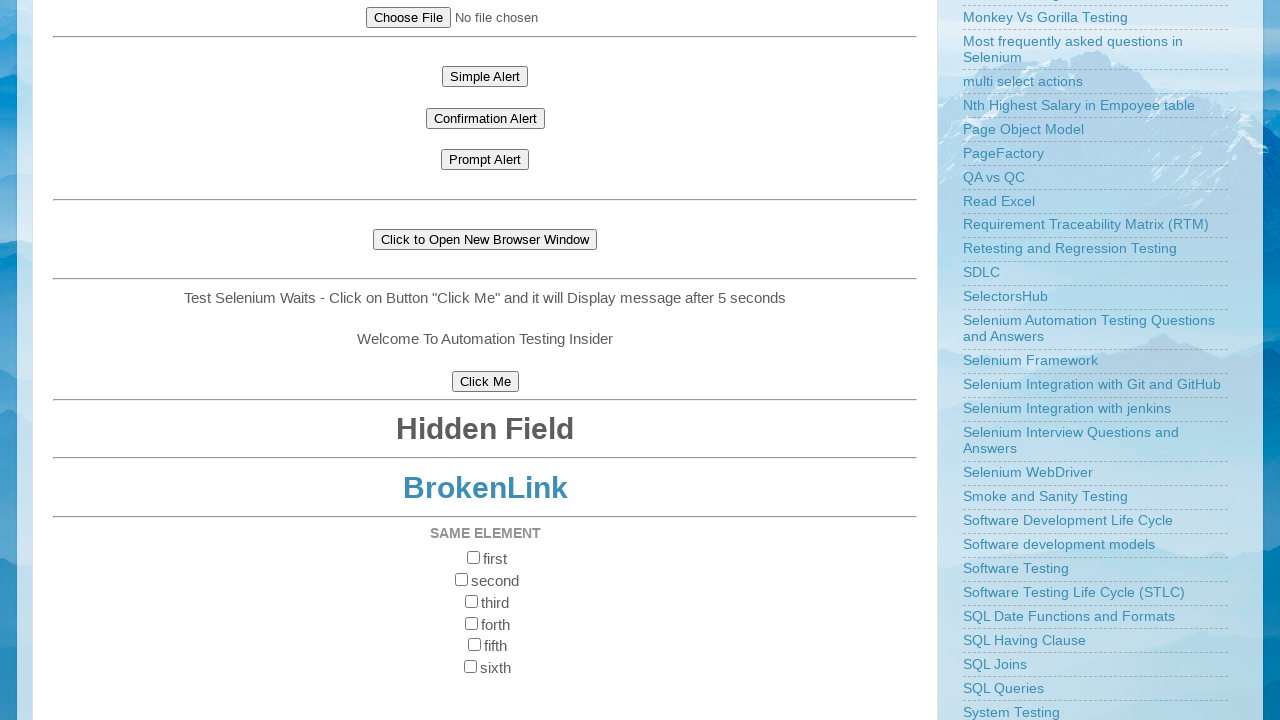